Navigates to Nike Taiwan men's apparel page and waits for product cards to load, verifying that product information is displayed

Starting URL: https://www.nike.com/tw/w/mens-apparel-6ymx6znik1

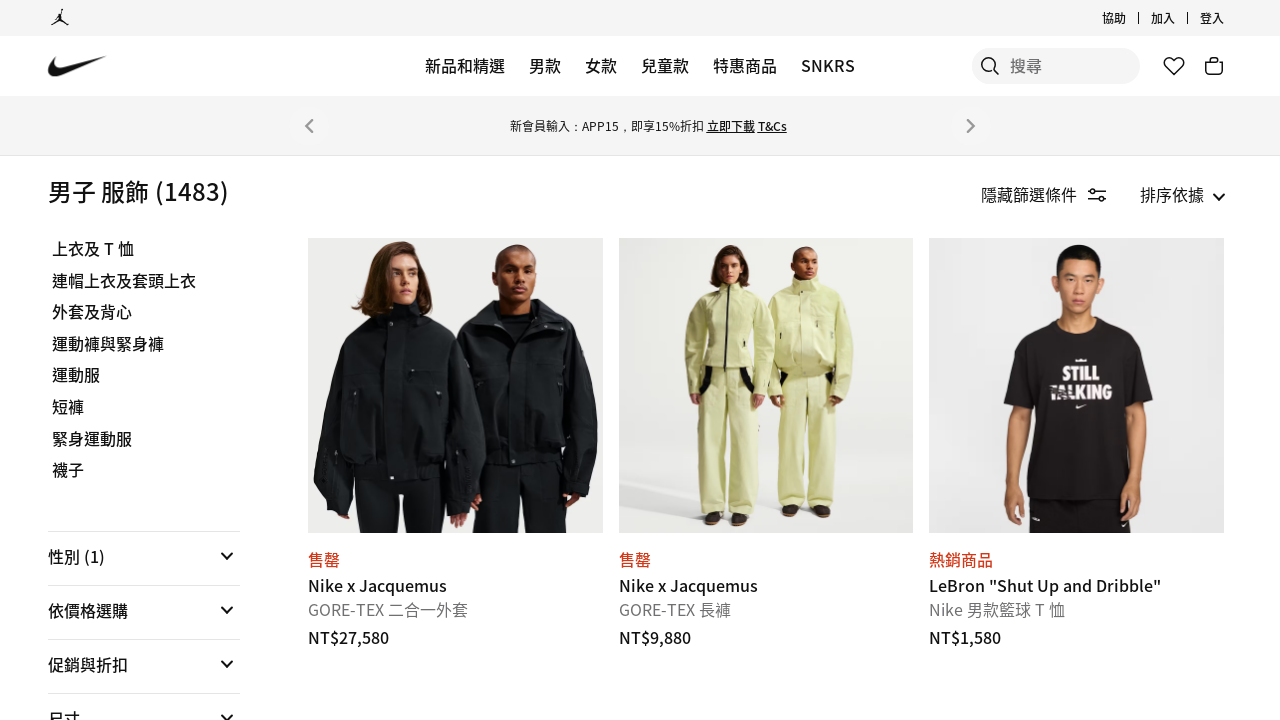

Waited for product card info to load on Nike Taiwan men's apparel page
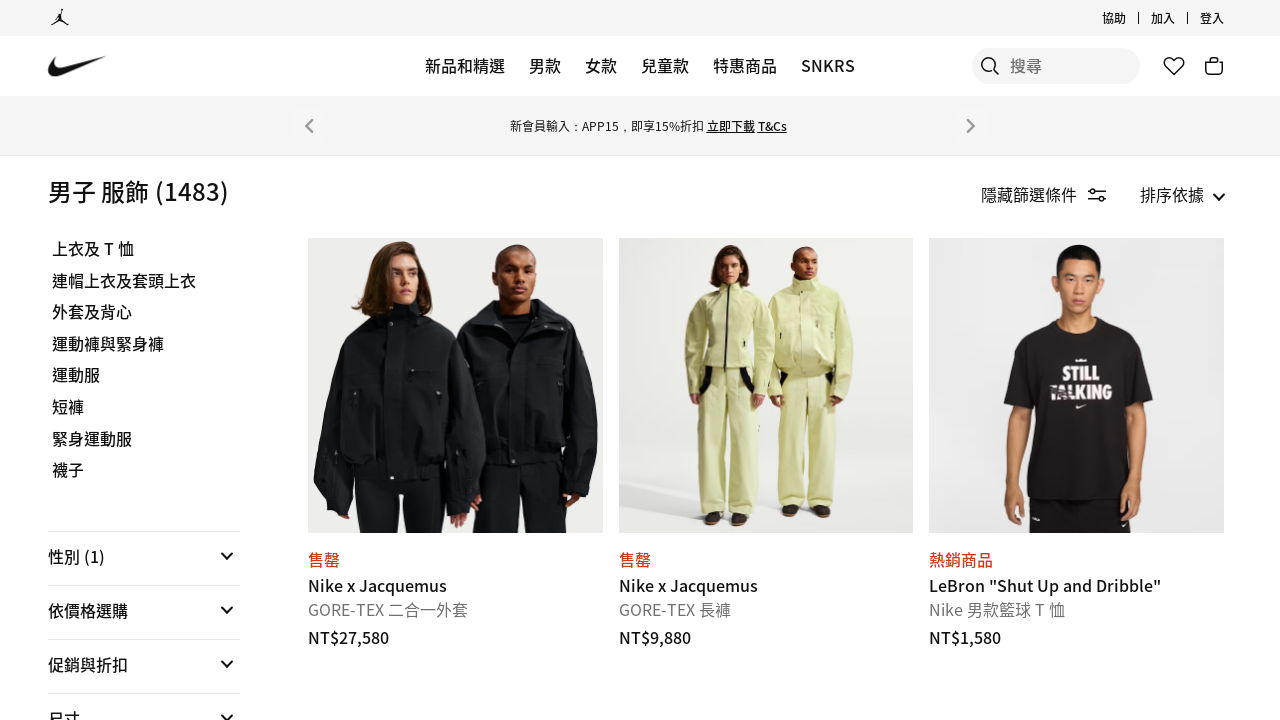

Verified product titles are visible
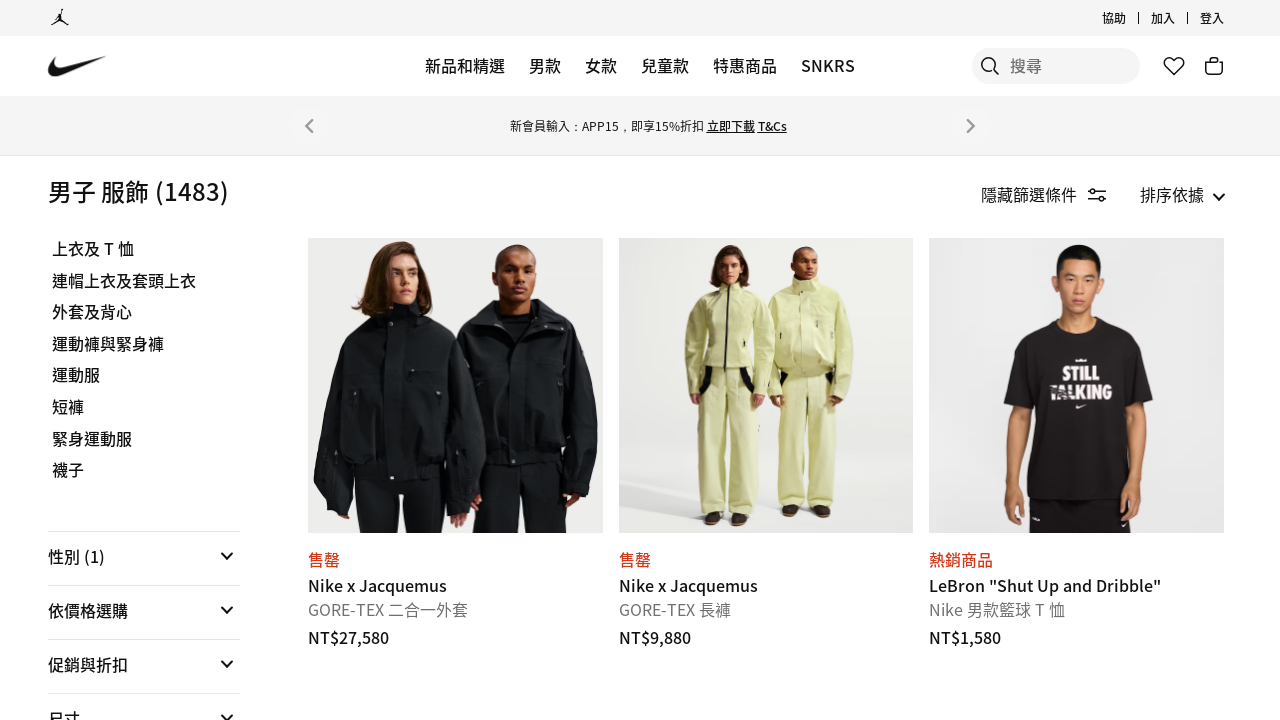

Verified product prices are visible
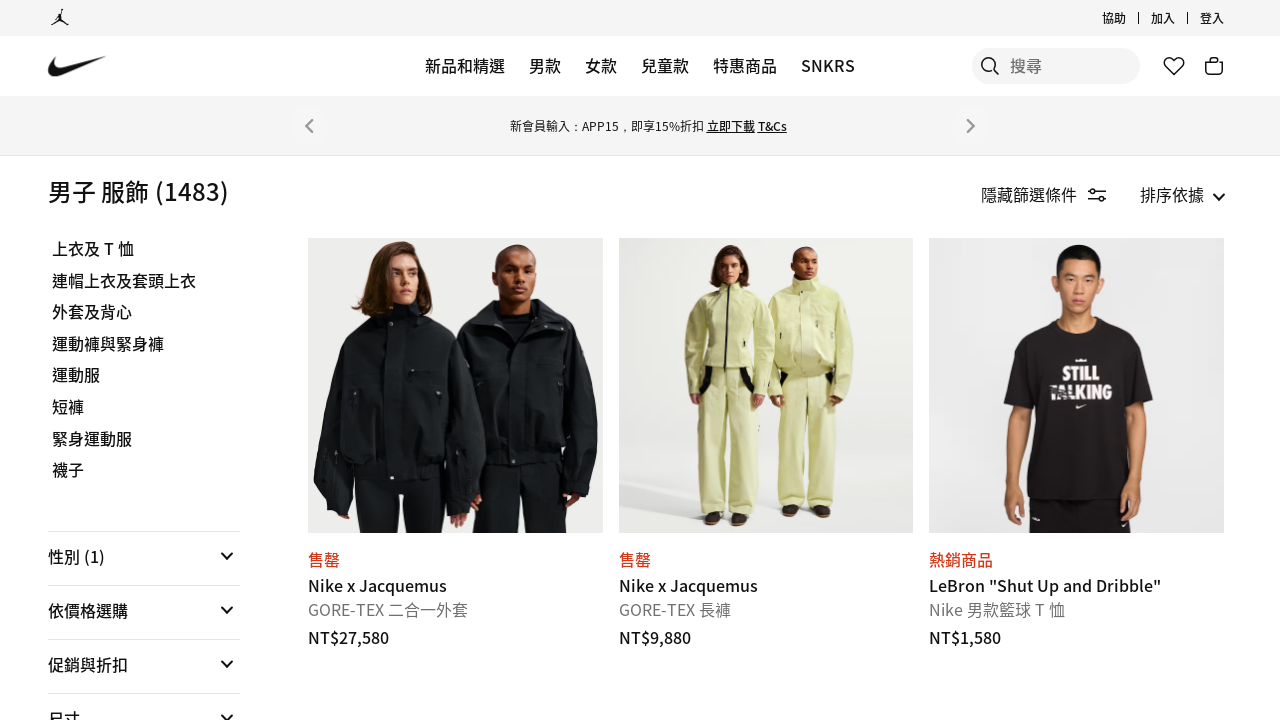

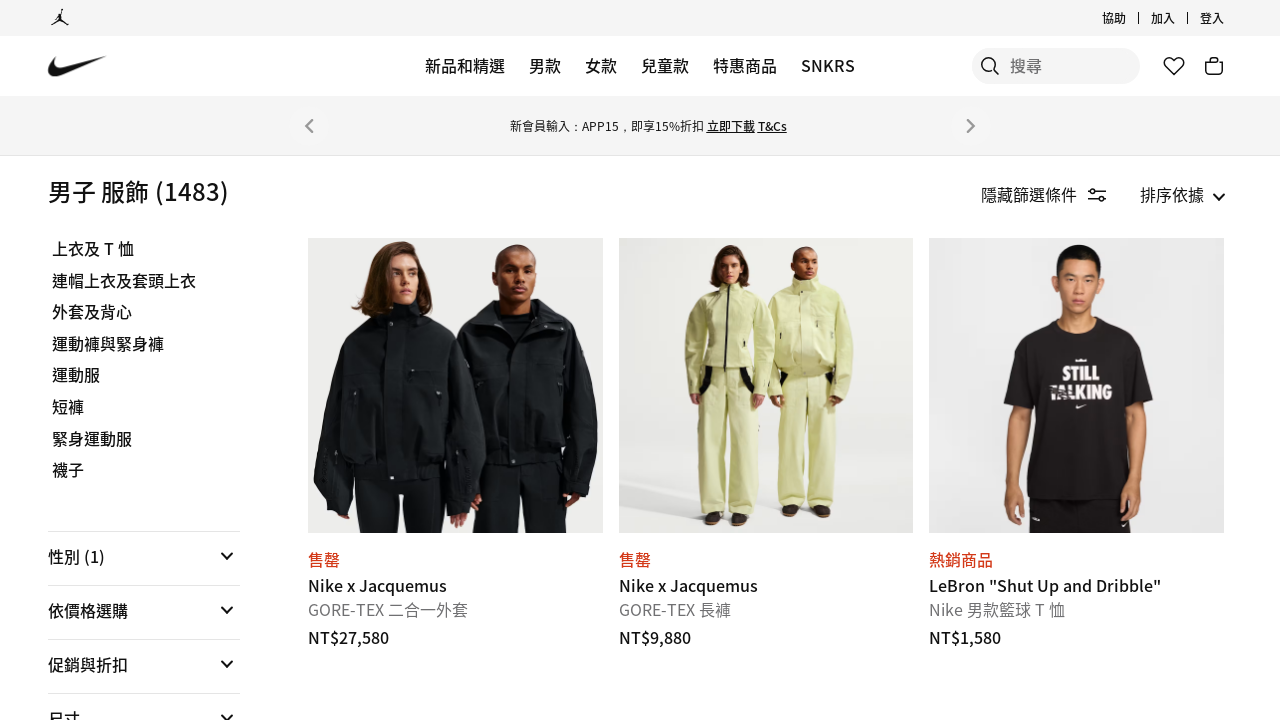